Fills out a Google Form with property information (address, price, and link) and submits it multiple times for different properties

Starting URL: https://forms.gle/TGfxxMRNuhjGs4Q58

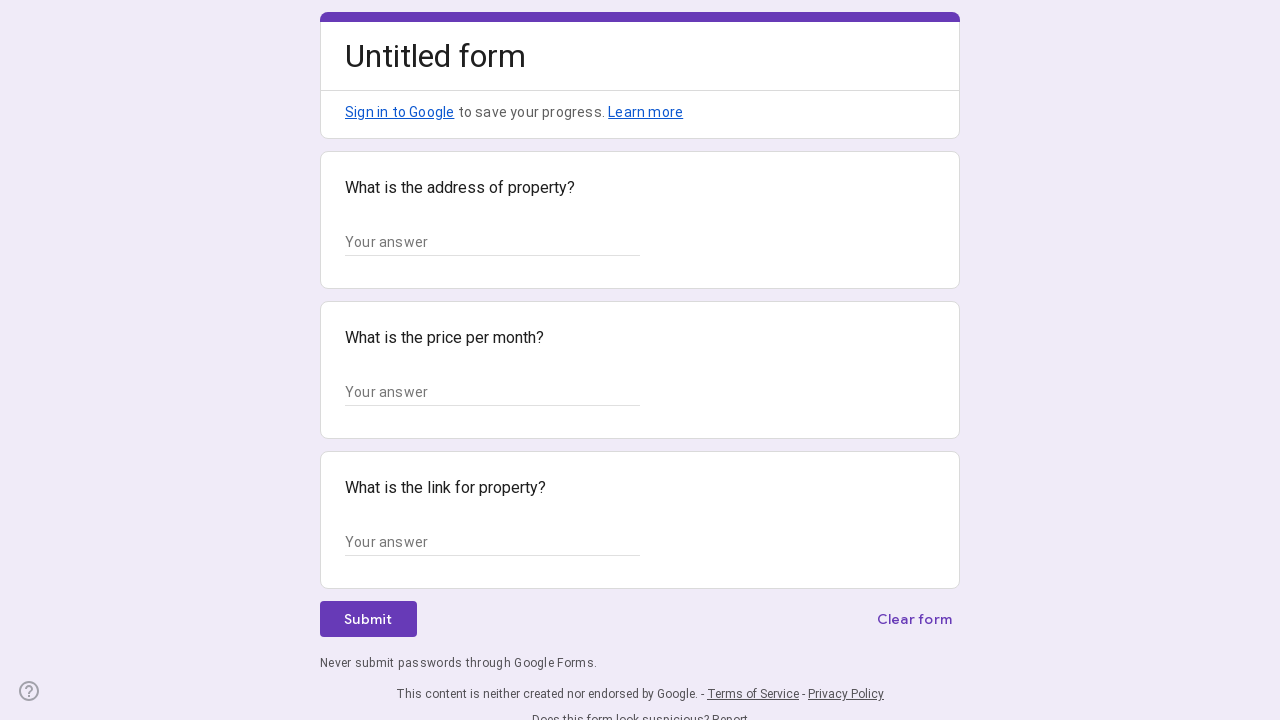

Filled address field with '123 Main St, New York, NY 10001' on xpath=/html/body/div/div[2]/form/div[2]/div/div[2]/div[1]/div/div/div[2]/div/div
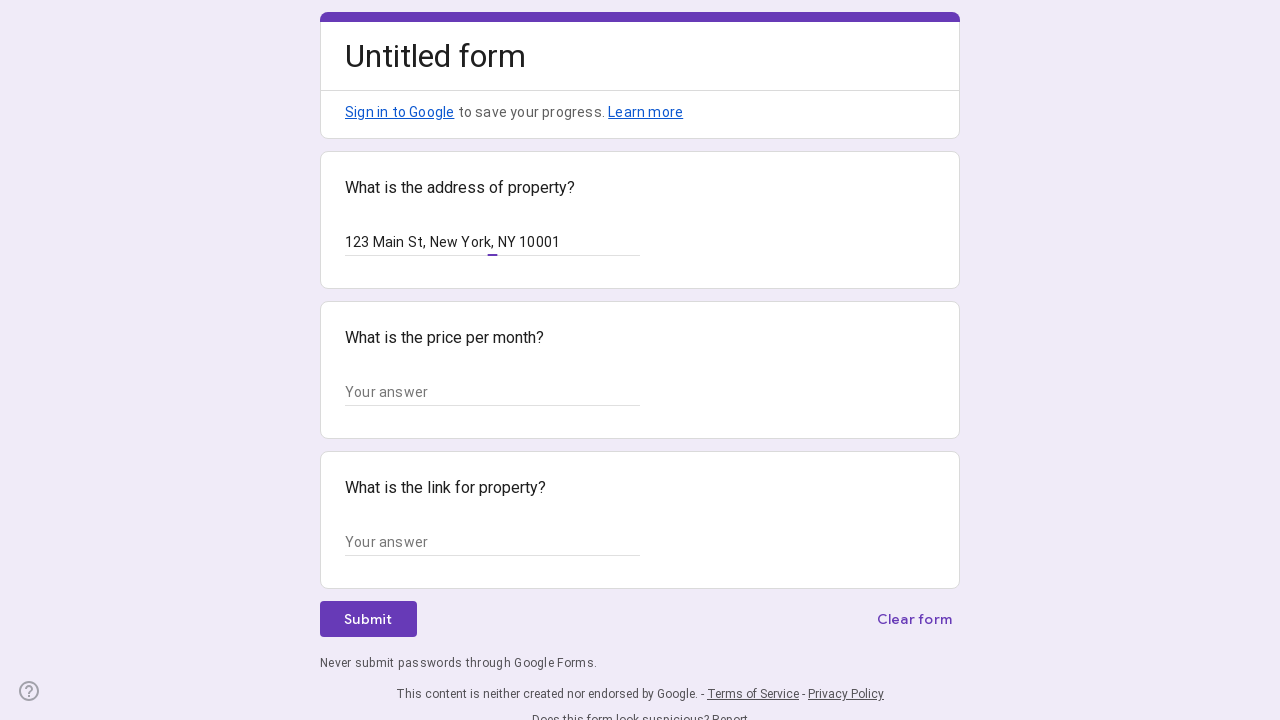

Filled price field with '$500,000' on xpath=/html/body/div/div[2]/form/div[2]/div/div[2]/div[2]/div/div/div[2]/div/div
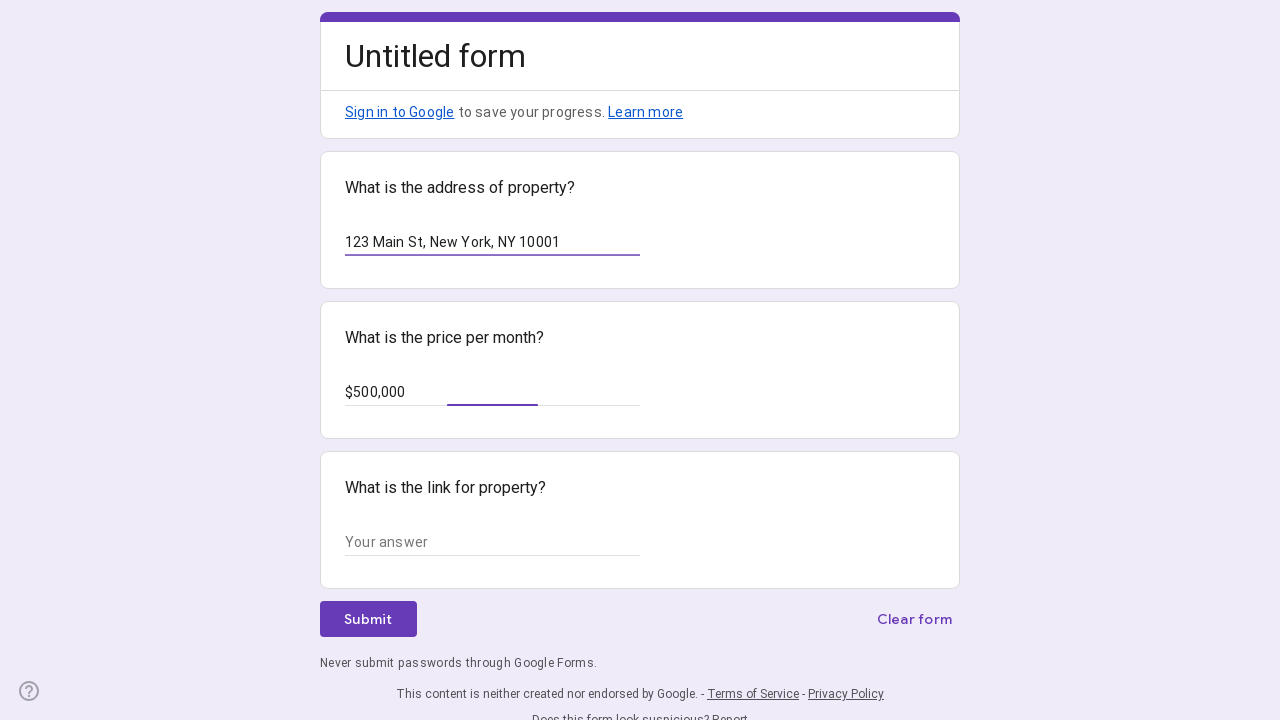

Filled link field with 'https://example.com/property1' on xpath=/html/body/div/div[2]/form/div[2]/div/div[2]/div[3]/div/div/div[2]/div/div
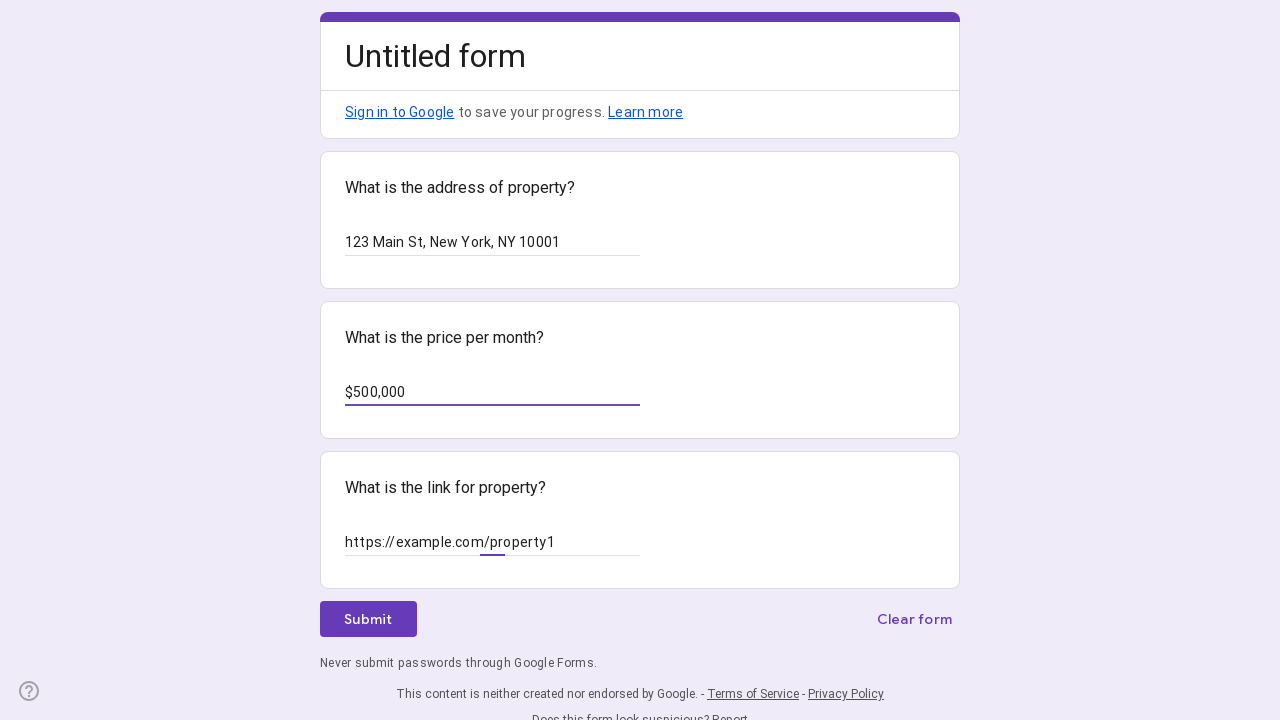

Clicked submit button to submit property information at (368, 619) on xpath=/html/body/div/div[2]/form/div[2]/div/div[3]/div[1]/div[1]/div/span/span
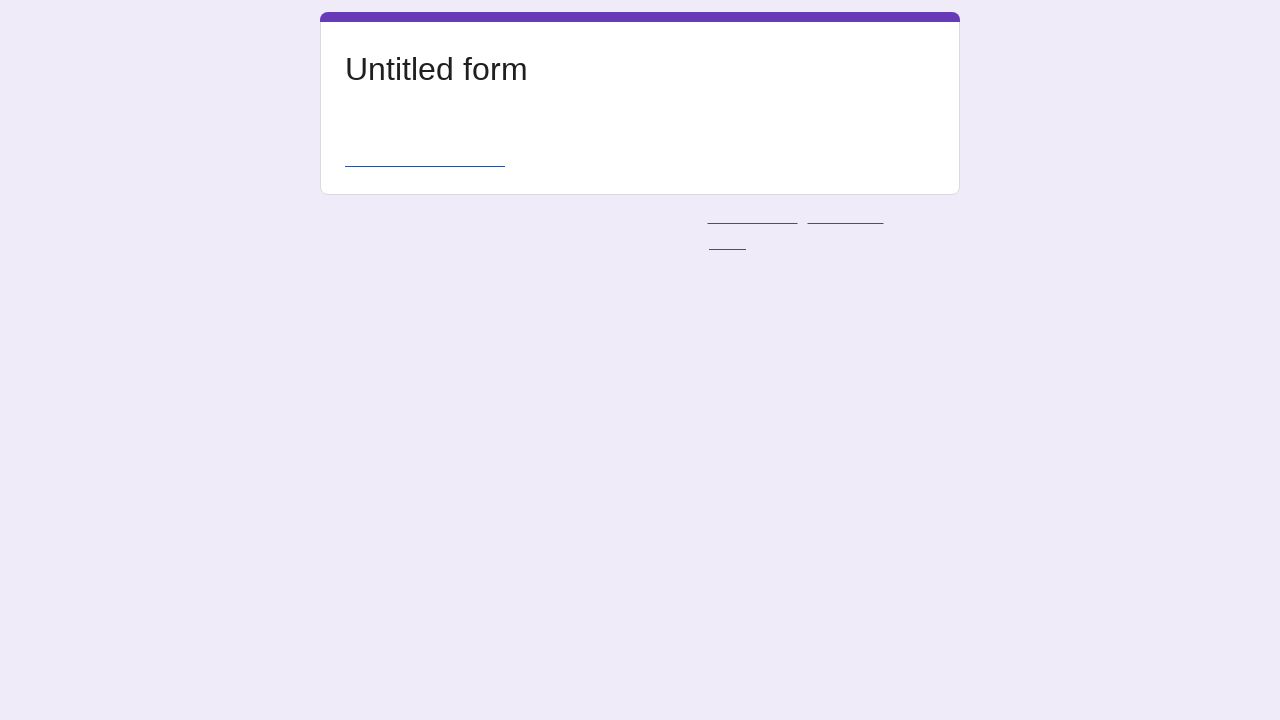

Waited for 'Submit another response' link to become visible
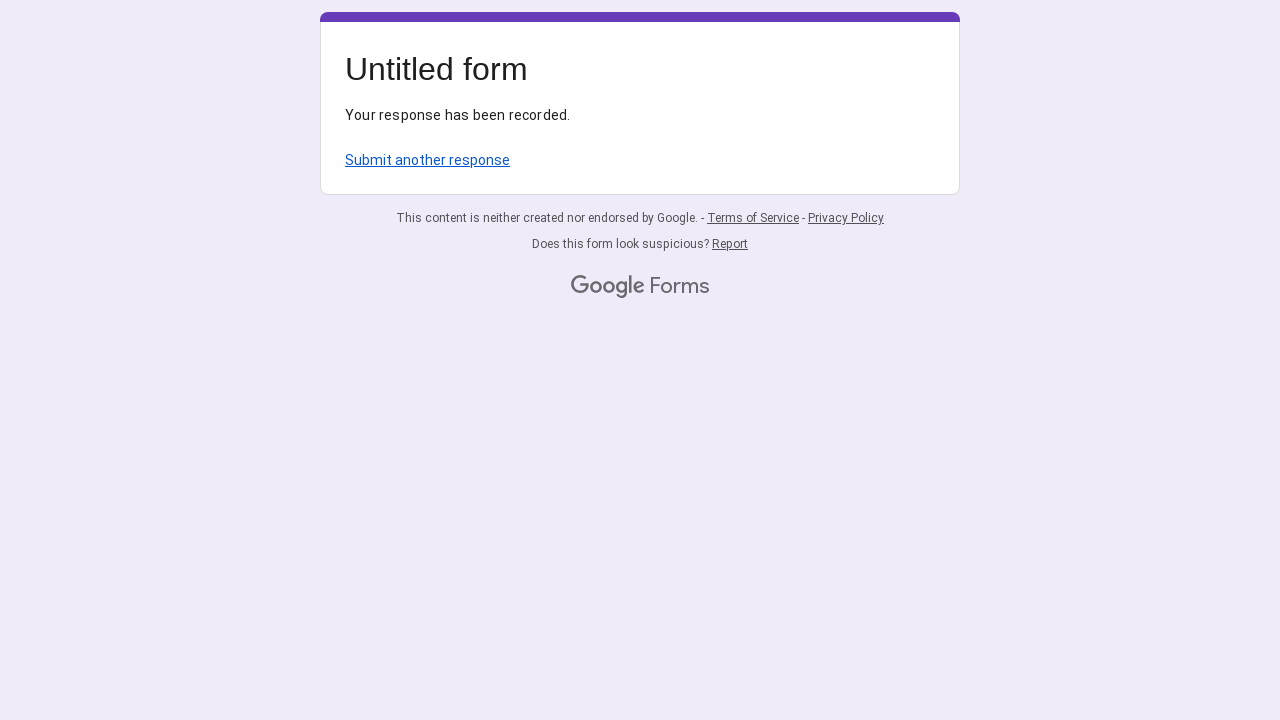

Clicked 'Submit another response' link to fill next property at (428, 160) on xpath=/html/body/div[1]/div[2]/div[1]/div/div[4]/a
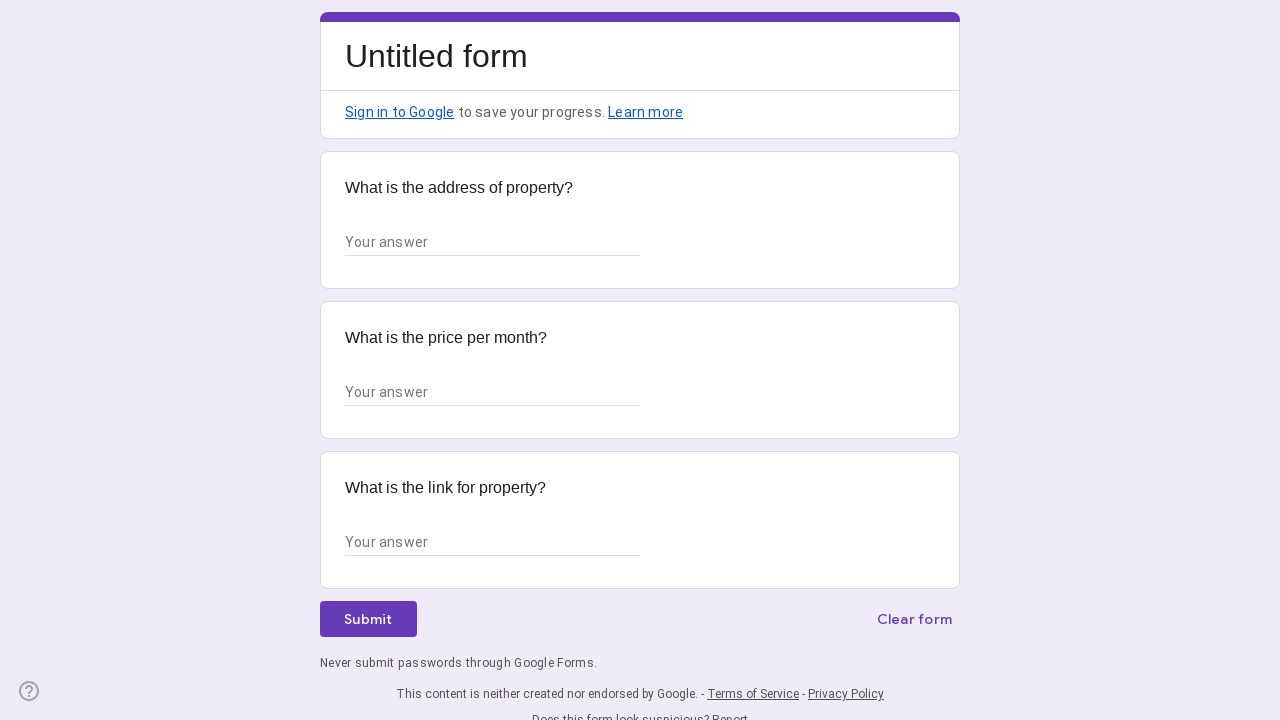

Filled address field with '456 Oak Ave, Los Angeles, CA 90001' on xpath=/html/body/div/div[2]/form/div[2]/div/div[2]/div[1]/div/div/div[2]/div/div
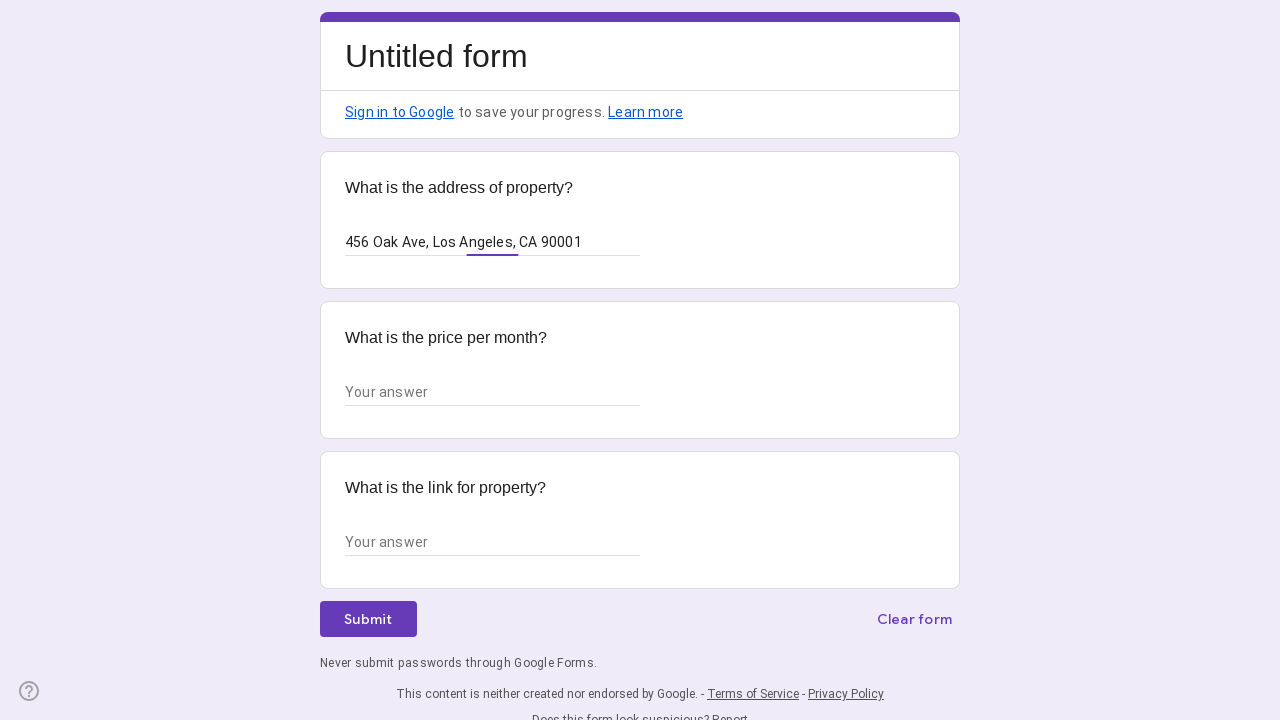

Filled price field with '$750,000' on xpath=/html/body/div/div[2]/form/div[2]/div/div[2]/div[2]/div/div/div[2]/div/div
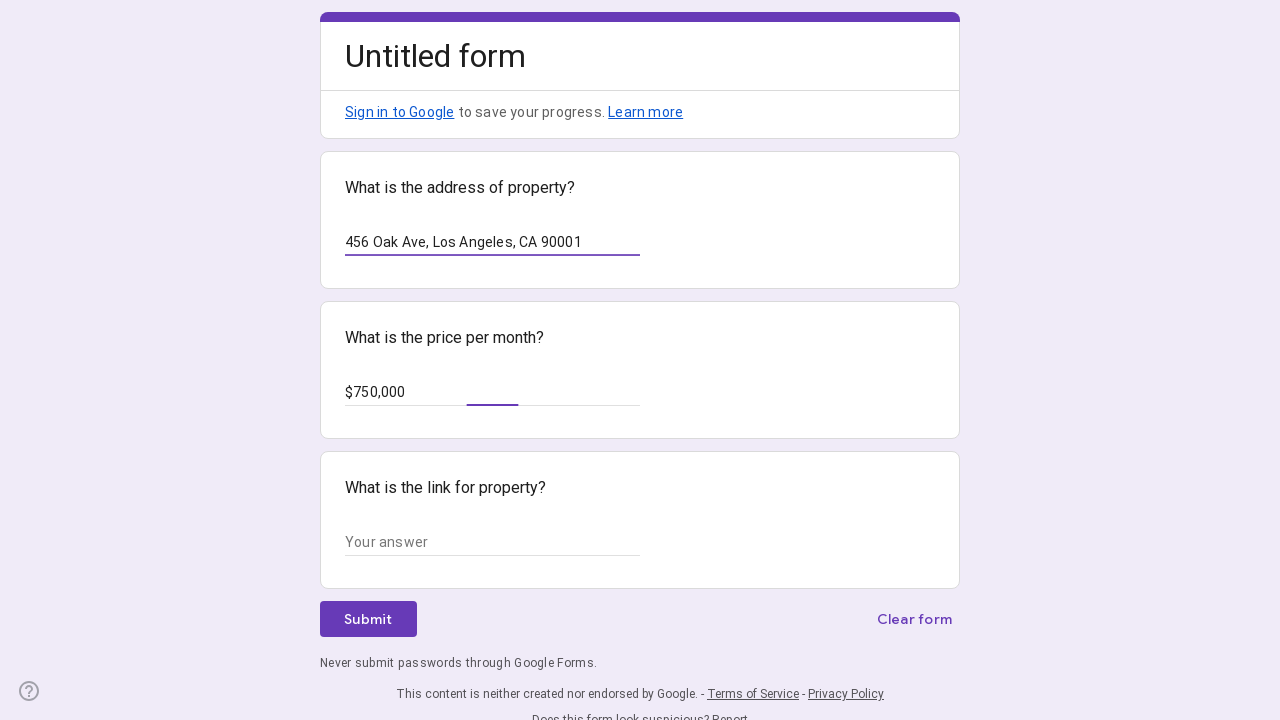

Filled link field with 'https://example.com/property2' on xpath=/html/body/div/div[2]/form/div[2]/div/div[2]/div[3]/div/div/div[2]/div/div
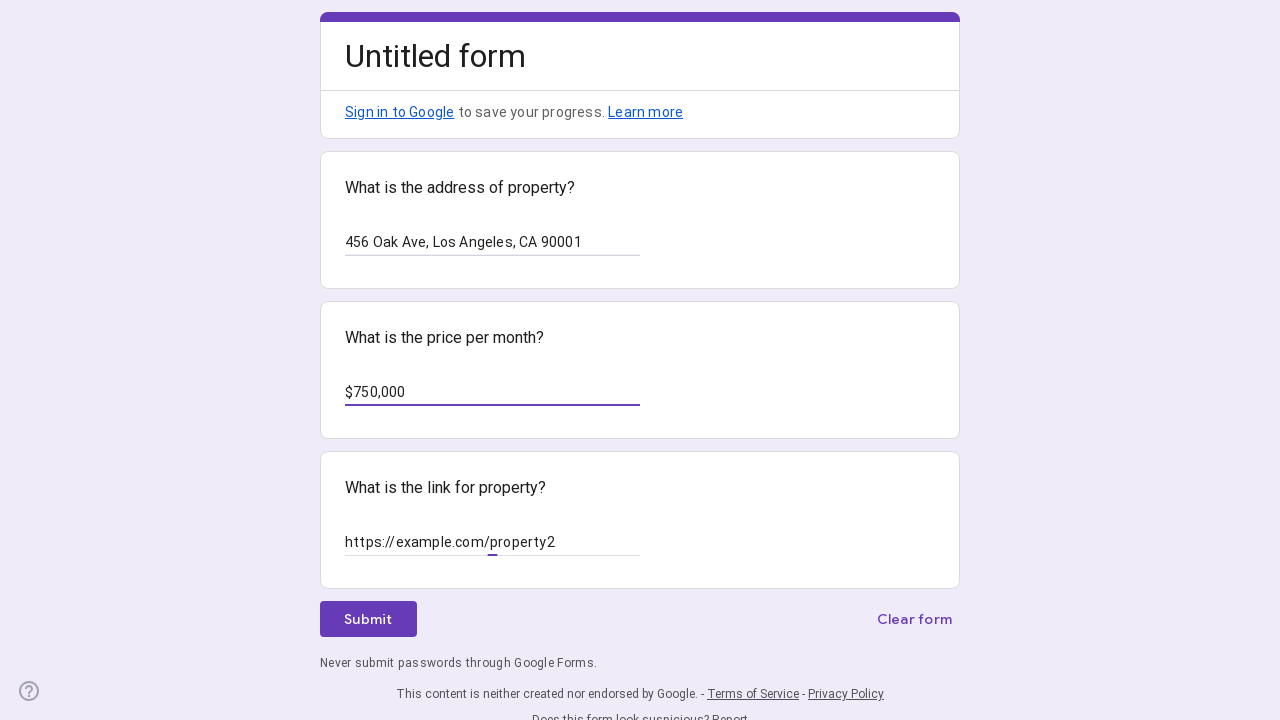

Clicked submit button to submit property information at (368, 619) on xpath=/html/body/div/div[2]/form/div[2]/div/div[3]/div[1]/div[1]/div/span/span
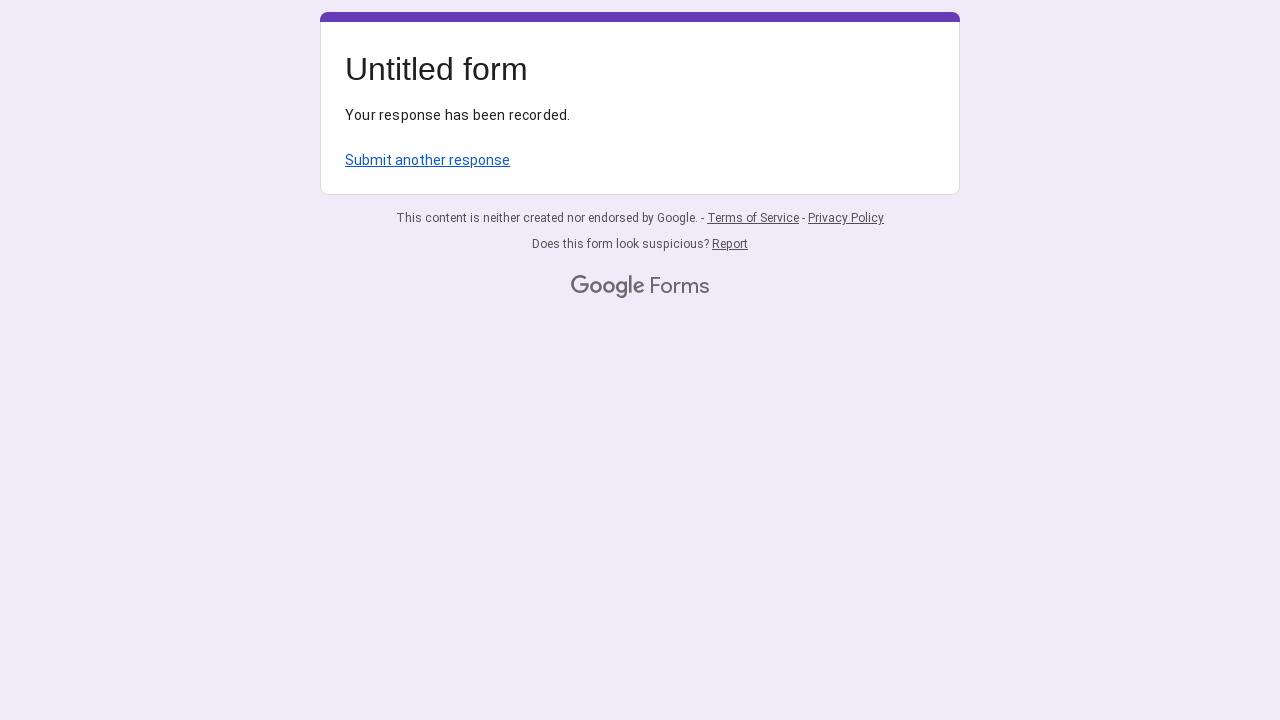

Waited for 'Submit another response' link to become visible
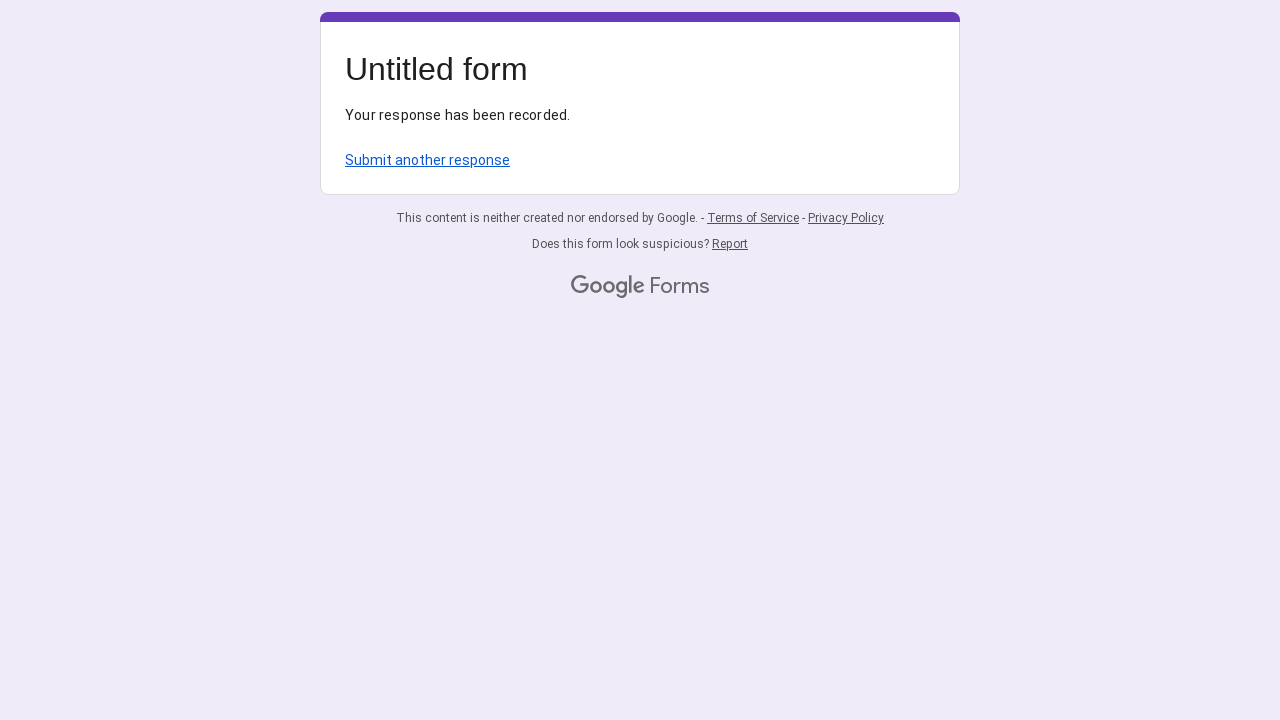

Clicked 'Submit another response' link to fill next property at (428, 160) on xpath=/html/body/div[1]/div[2]/div[1]/div/div[4]/a
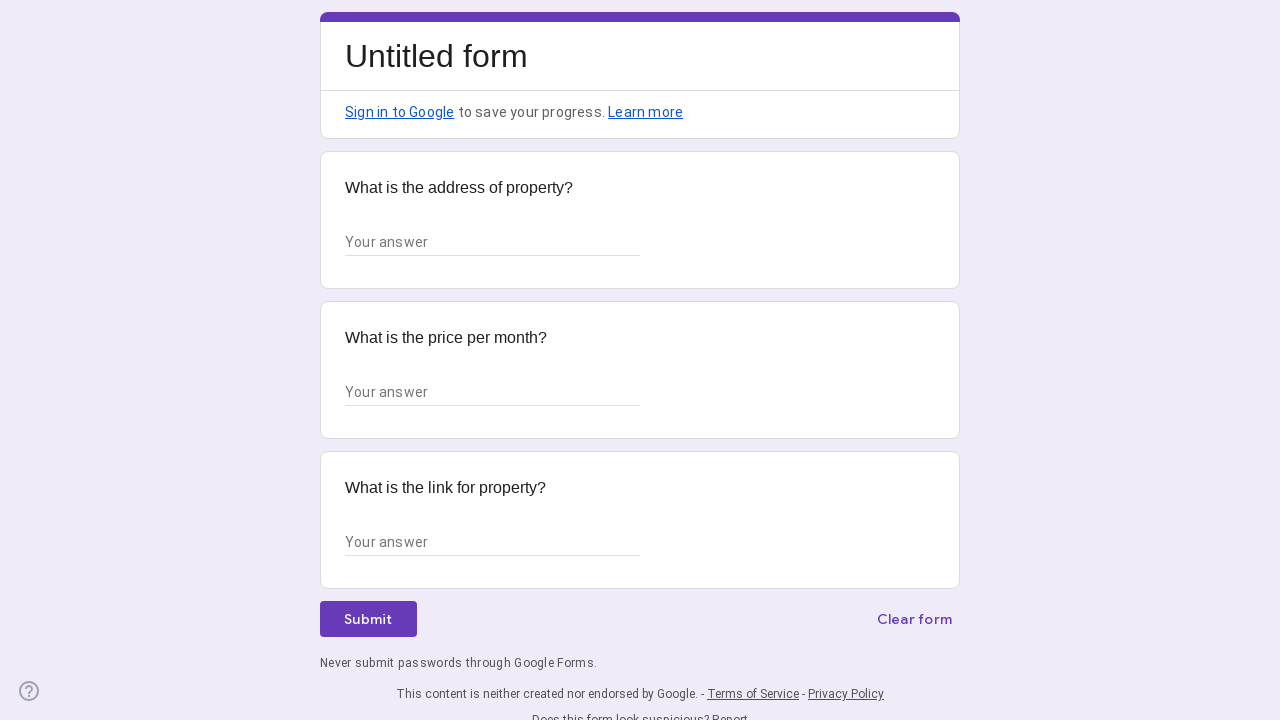

Filled address field with '789 Pine Rd, Chicago, IL 60601' on xpath=/html/body/div/div[2]/form/div[2]/div/div[2]/div[1]/div/div/div[2]/div/div
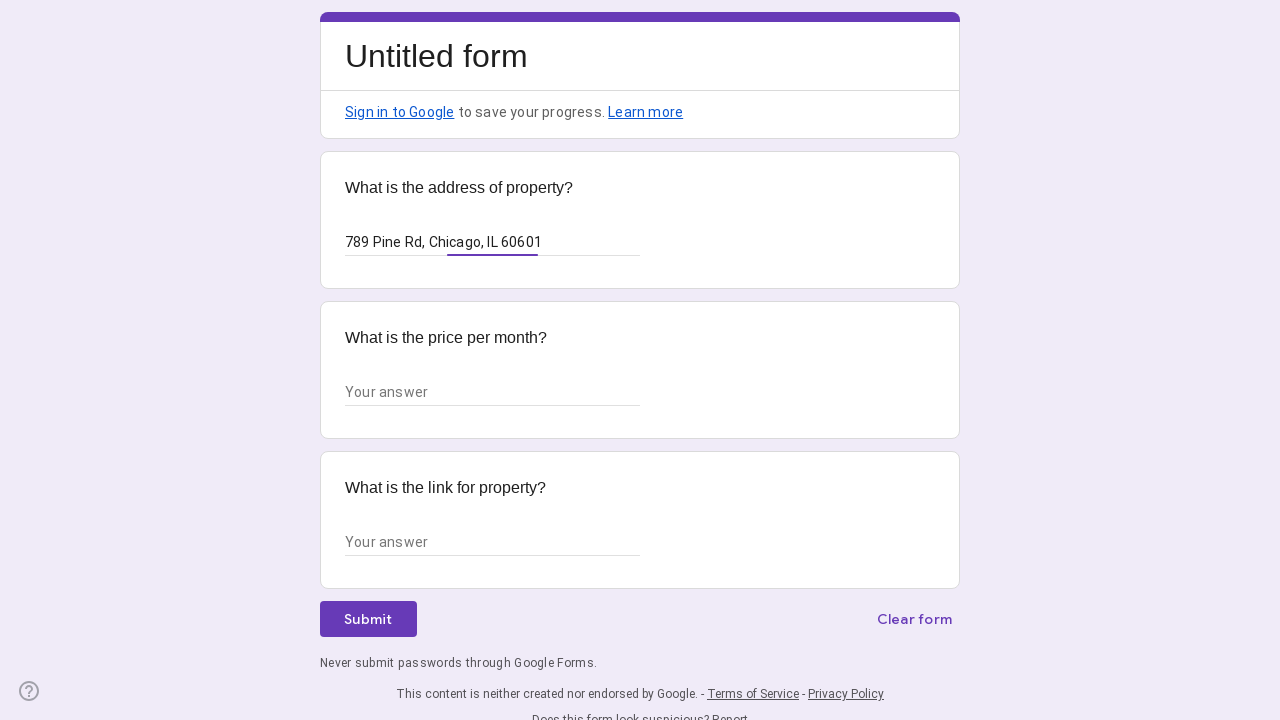

Filled price field with '$425,000' on xpath=/html/body/div/div[2]/form/div[2]/div/div[2]/div[2]/div/div/div[2]/div/div
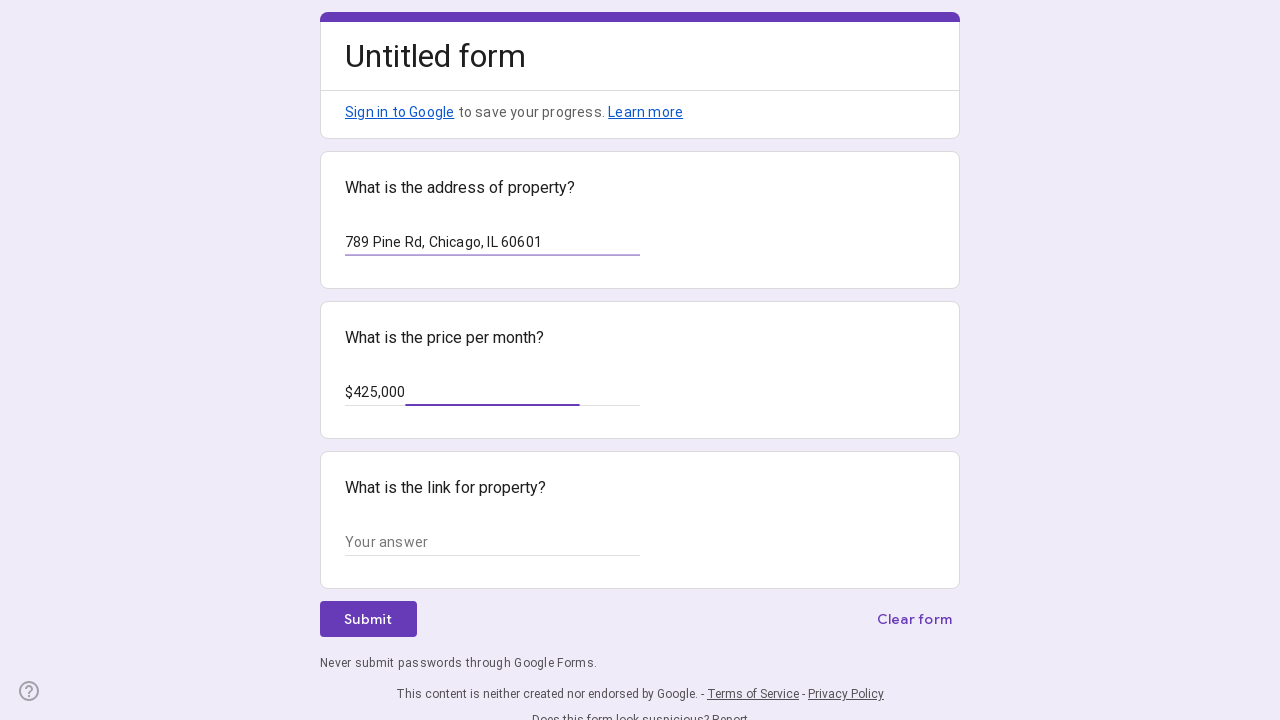

Filled link field with 'https://example.com/property3' on xpath=/html/body/div/div[2]/form/div[2]/div/div[2]/div[3]/div/div/div[2]/div/div
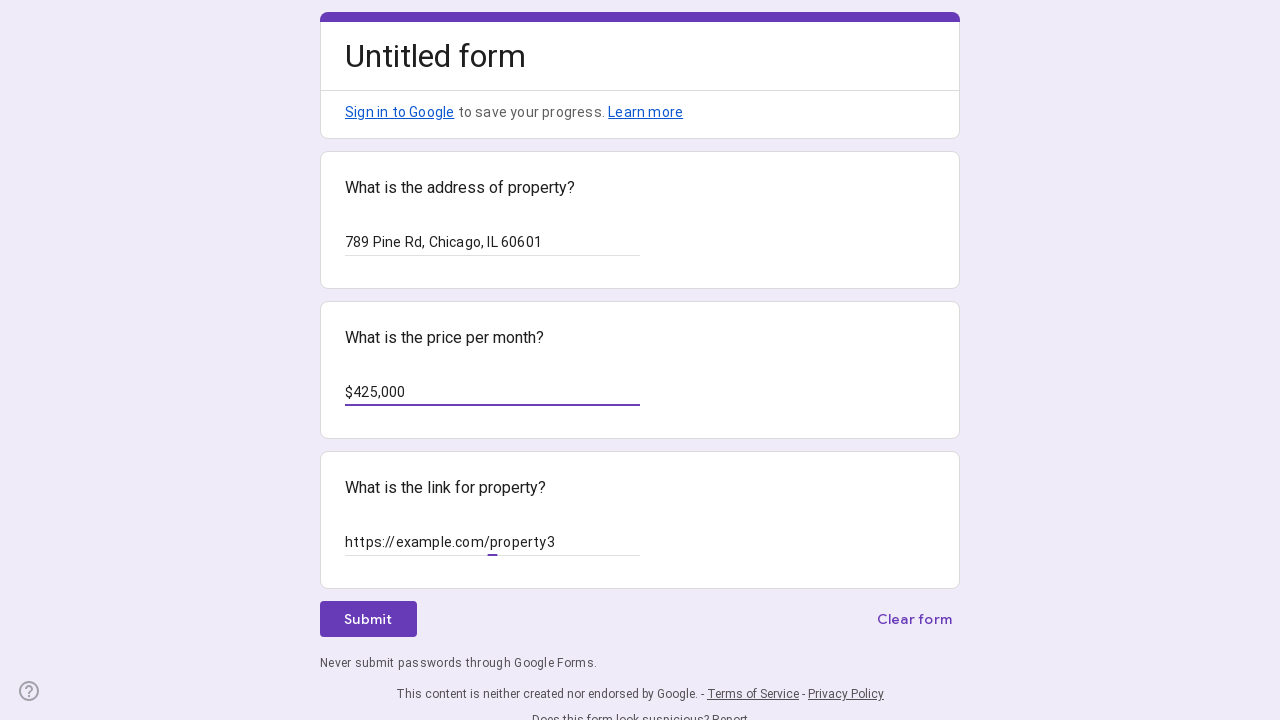

Clicked submit button to submit property information at (368, 619) on xpath=/html/body/div/div[2]/form/div[2]/div/div[3]/div[1]/div[1]/div/span/span
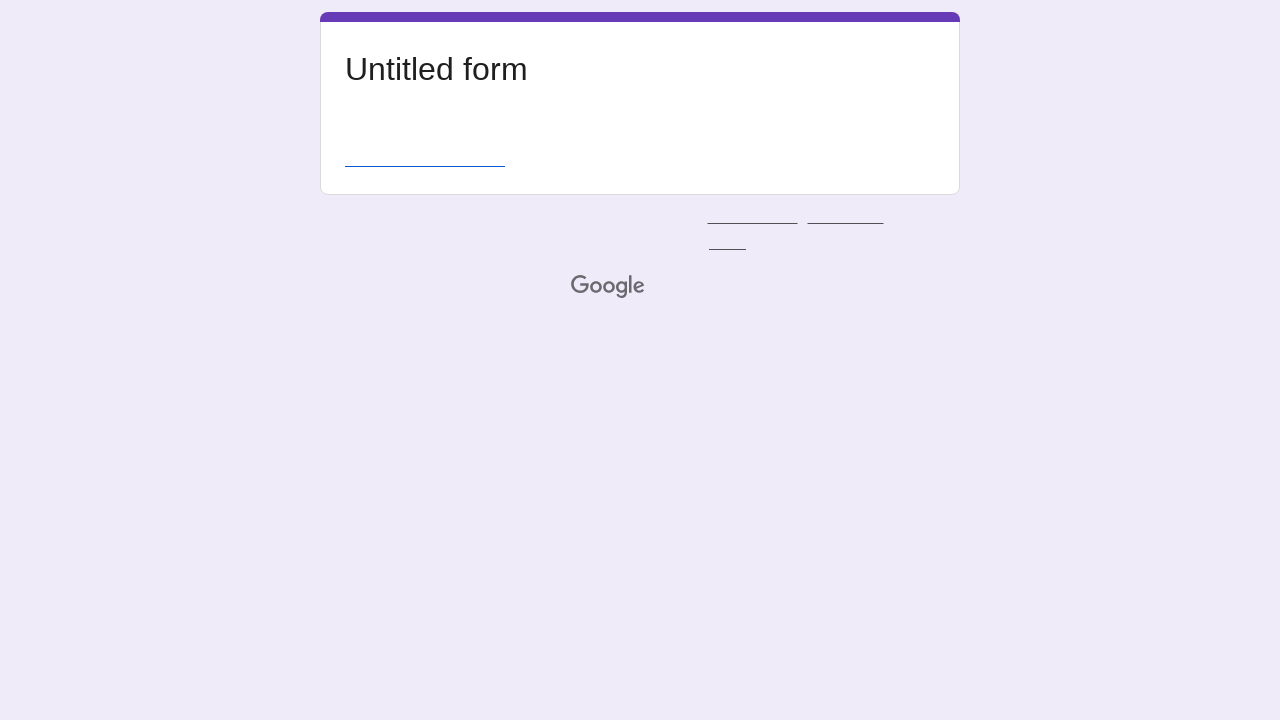

Waited for 'Submit another response' link to become visible
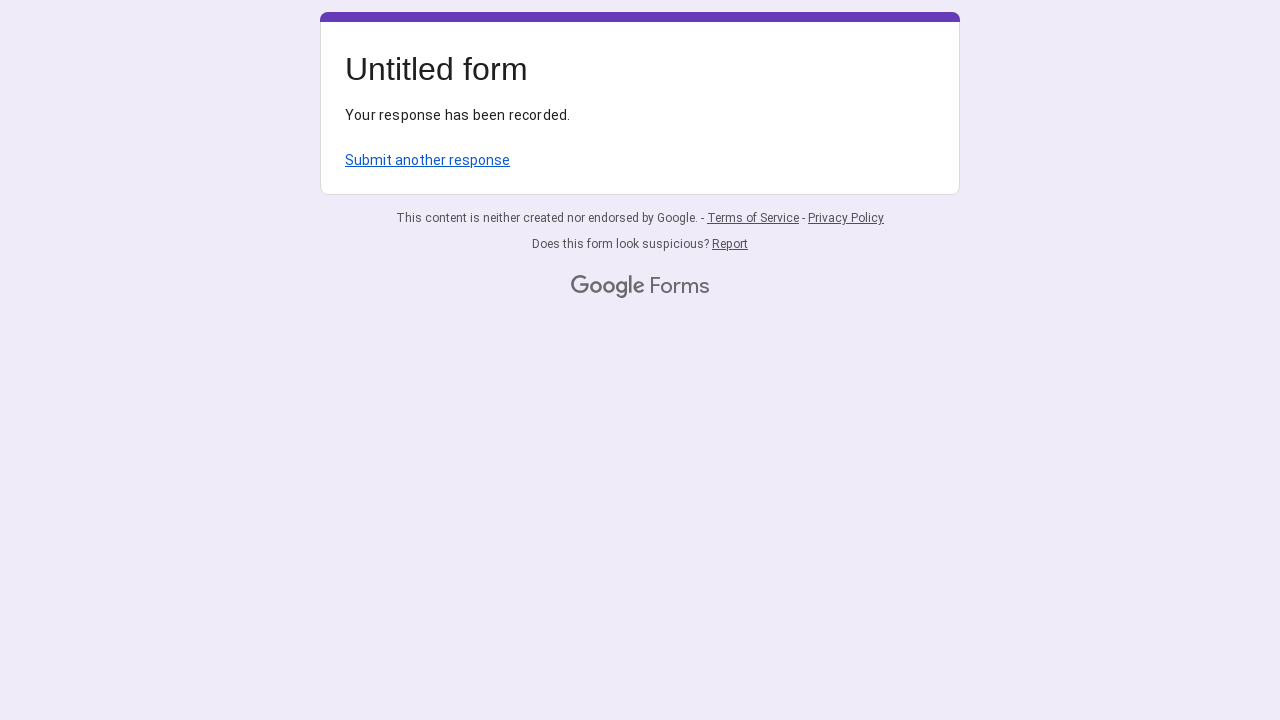

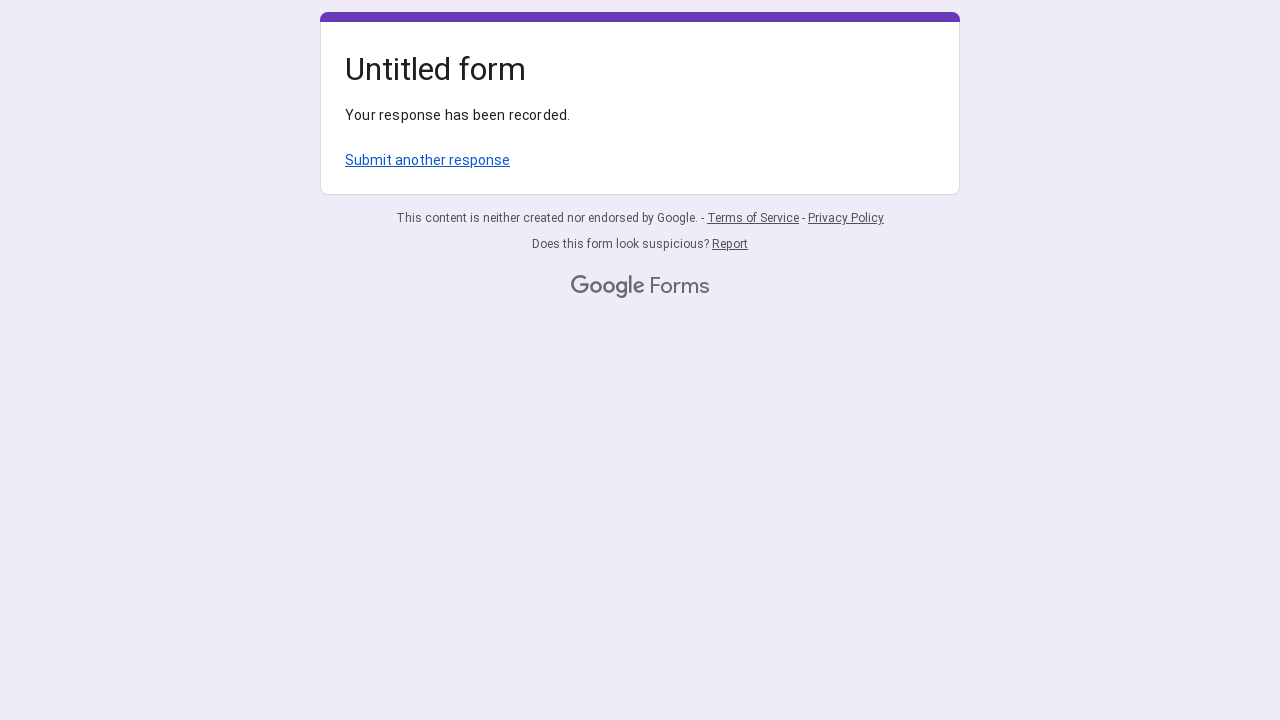